Opens a prompt dialog by clicking a button and dismisses it without entering text

Starting URL: https://demoqa.com/alerts

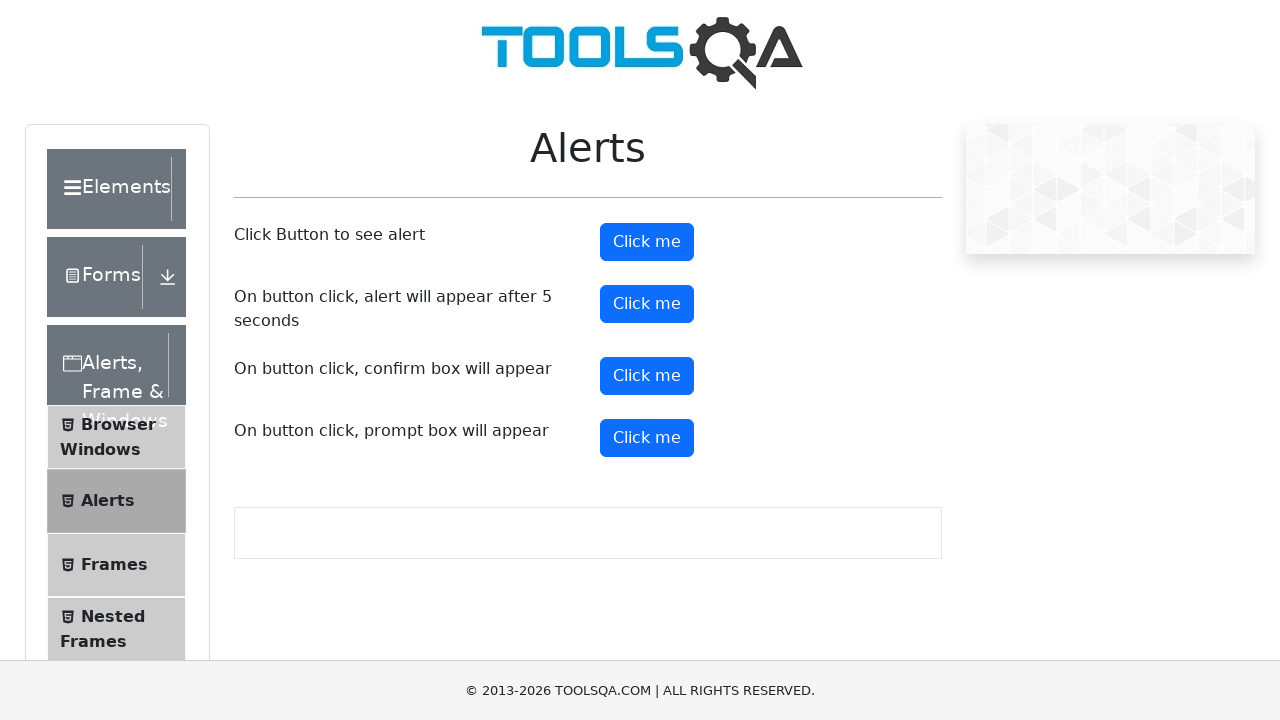

Set up dialog handler to dismiss prompt dialogs
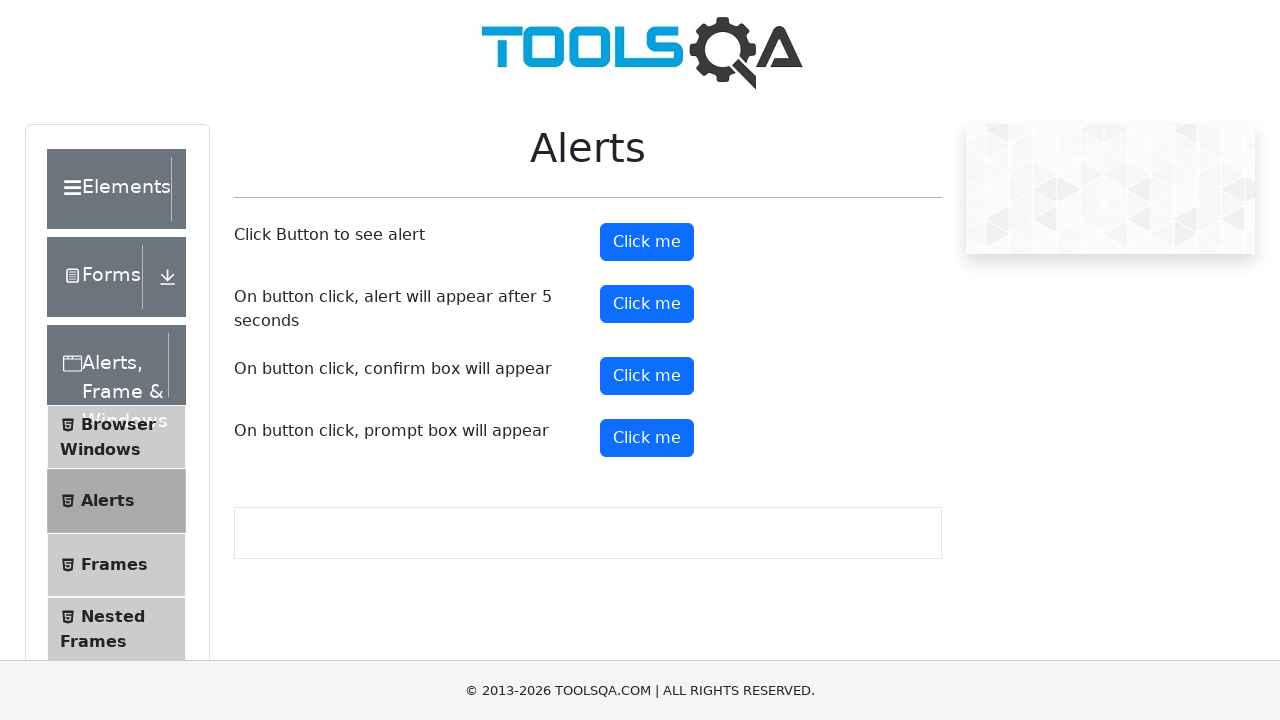

Clicked prompt button to trigger prompt dialog at (647, 438) on #promtButton
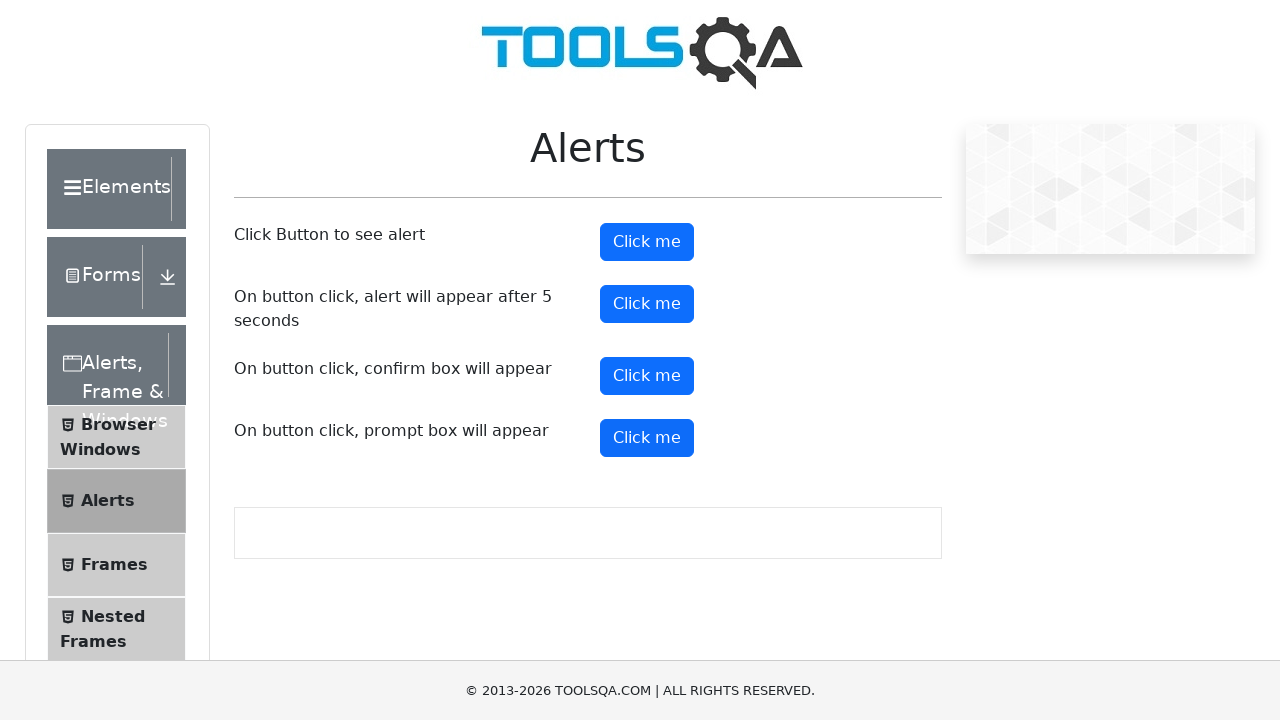

Waited for dialog to be dismissed
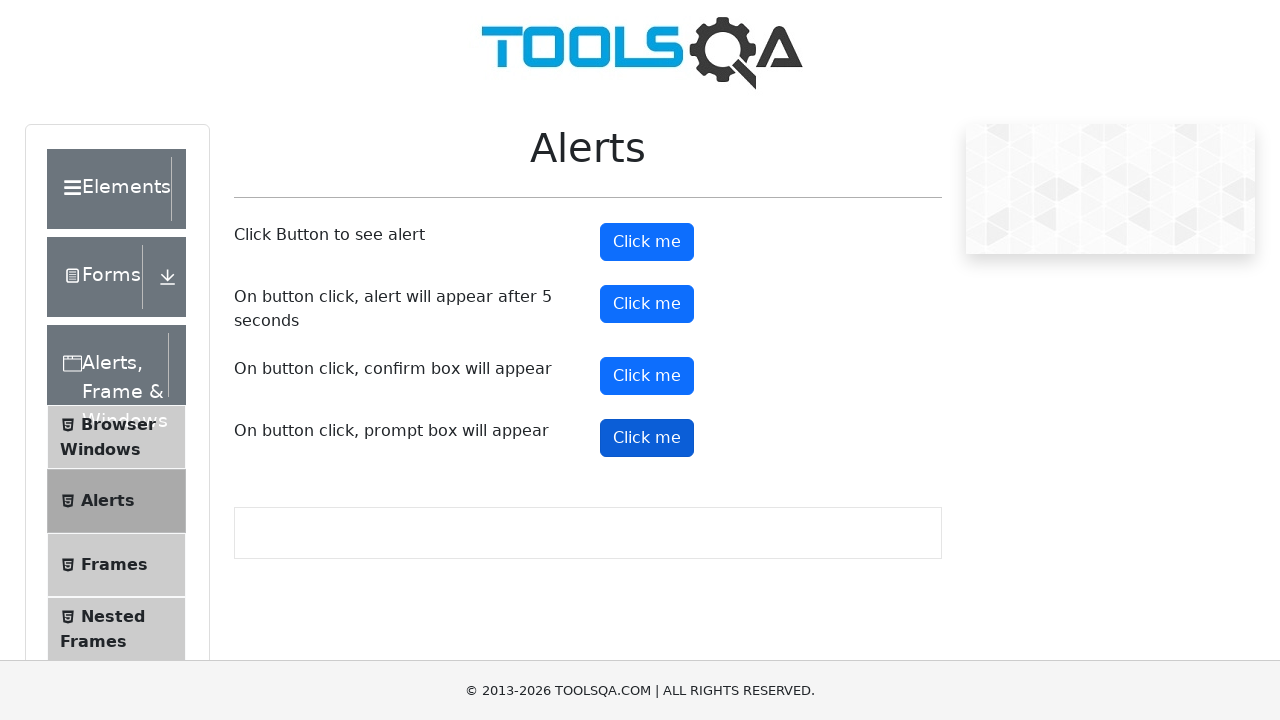

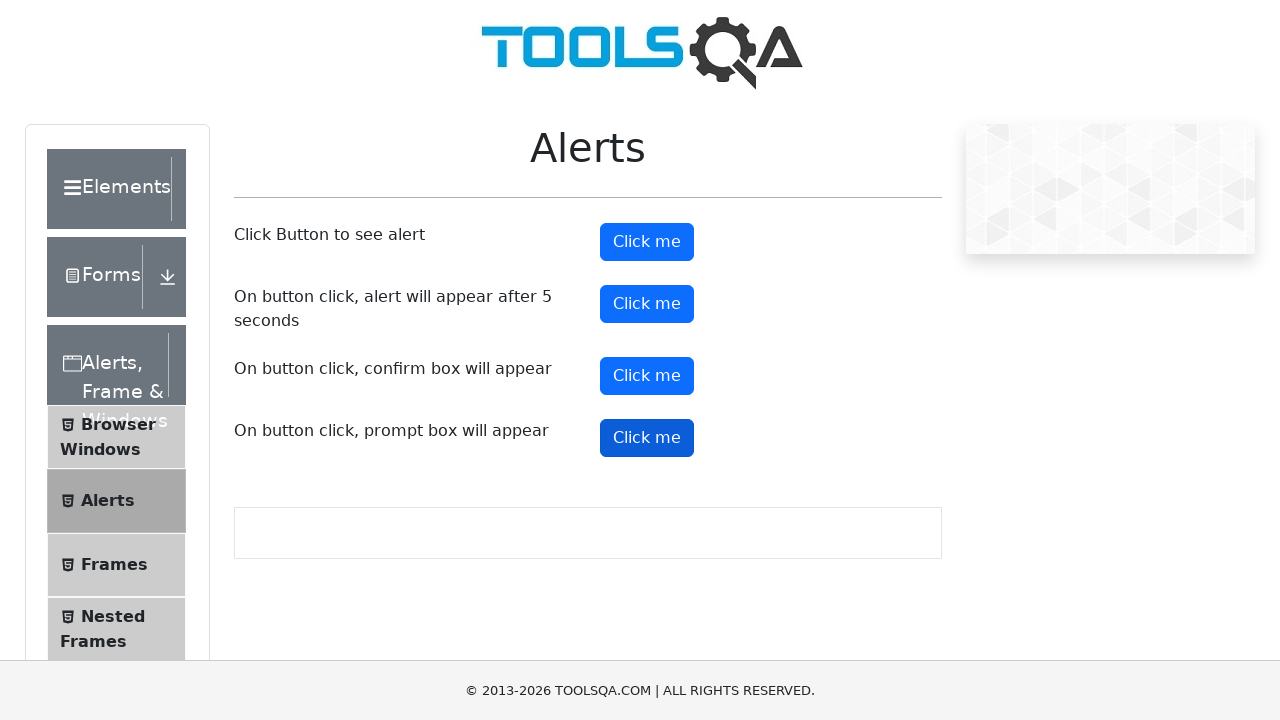